Navigates to the Slow Resources page

Starting URL: https://the-internet.herokuapp.com/

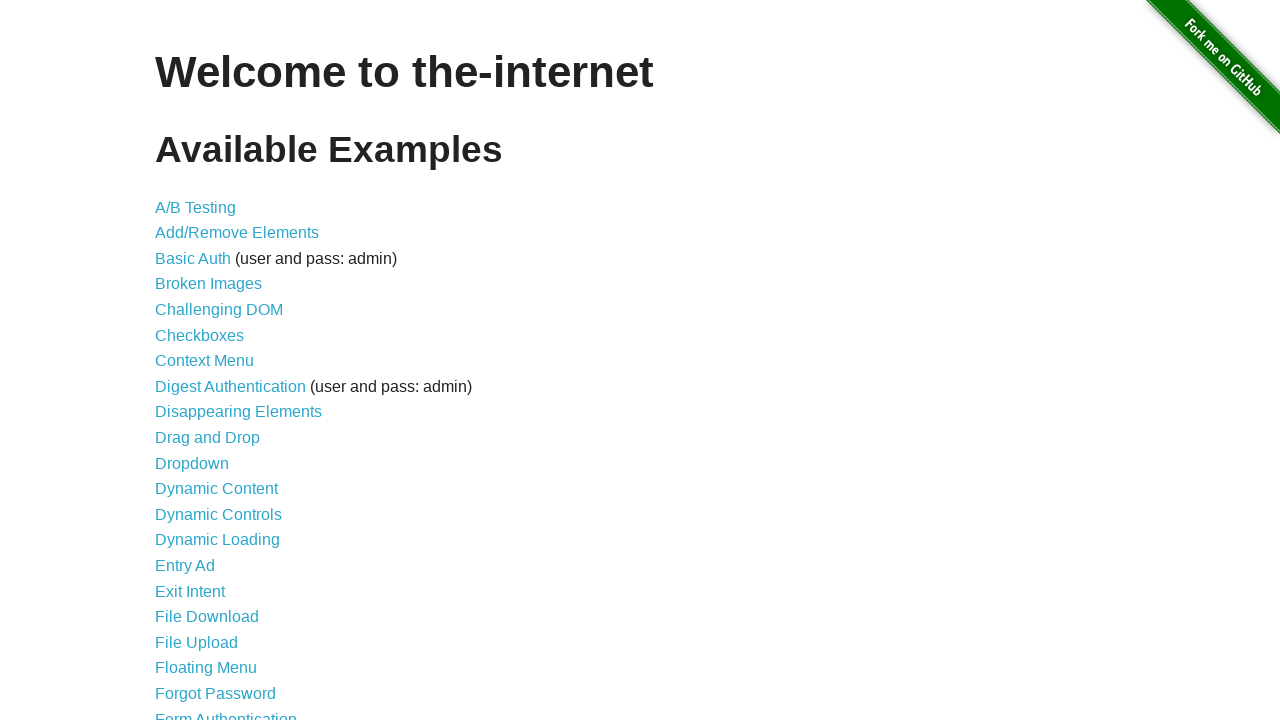

Clicked on Slow Resources link at (214, 548) on a[href='/slow']
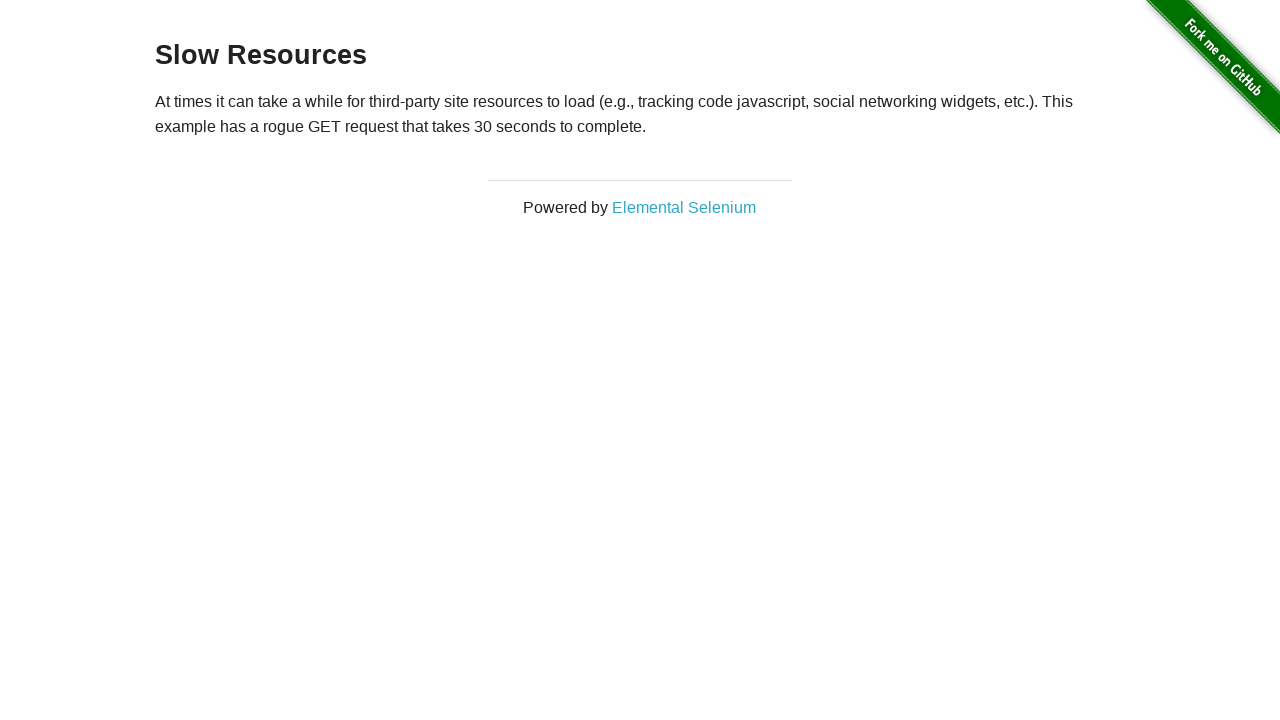

Slow Resources page loaded successfully
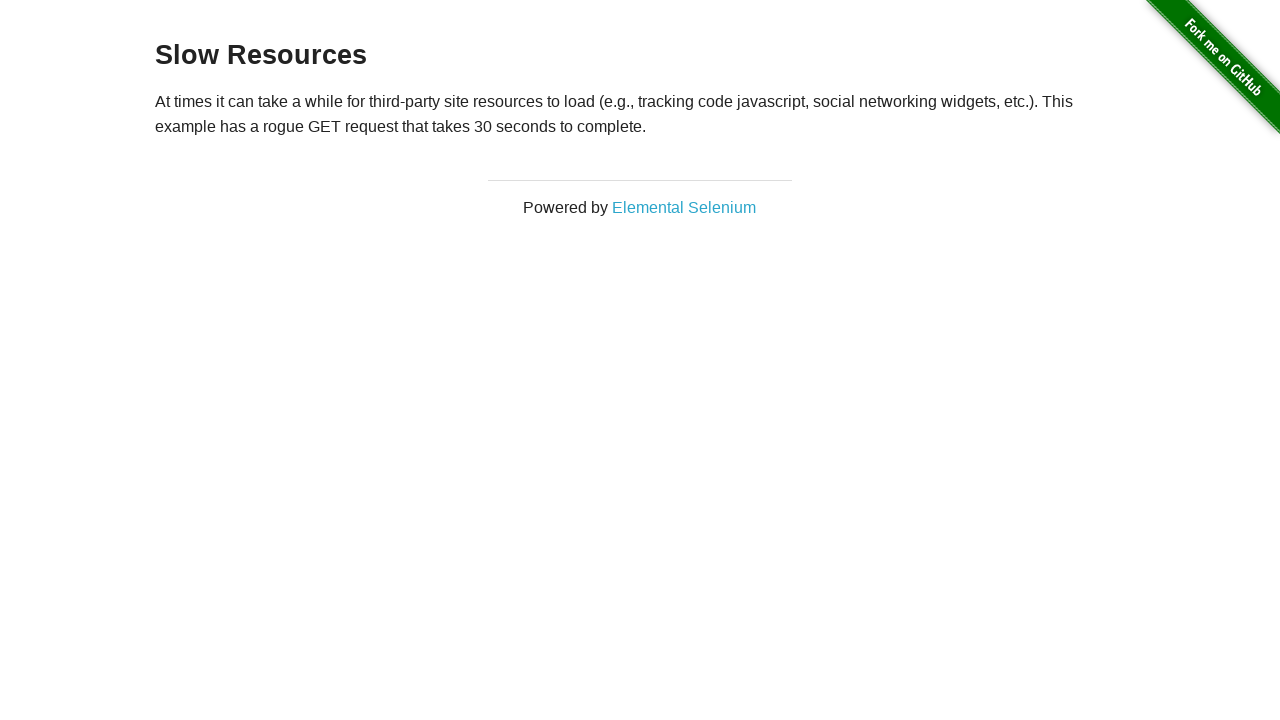

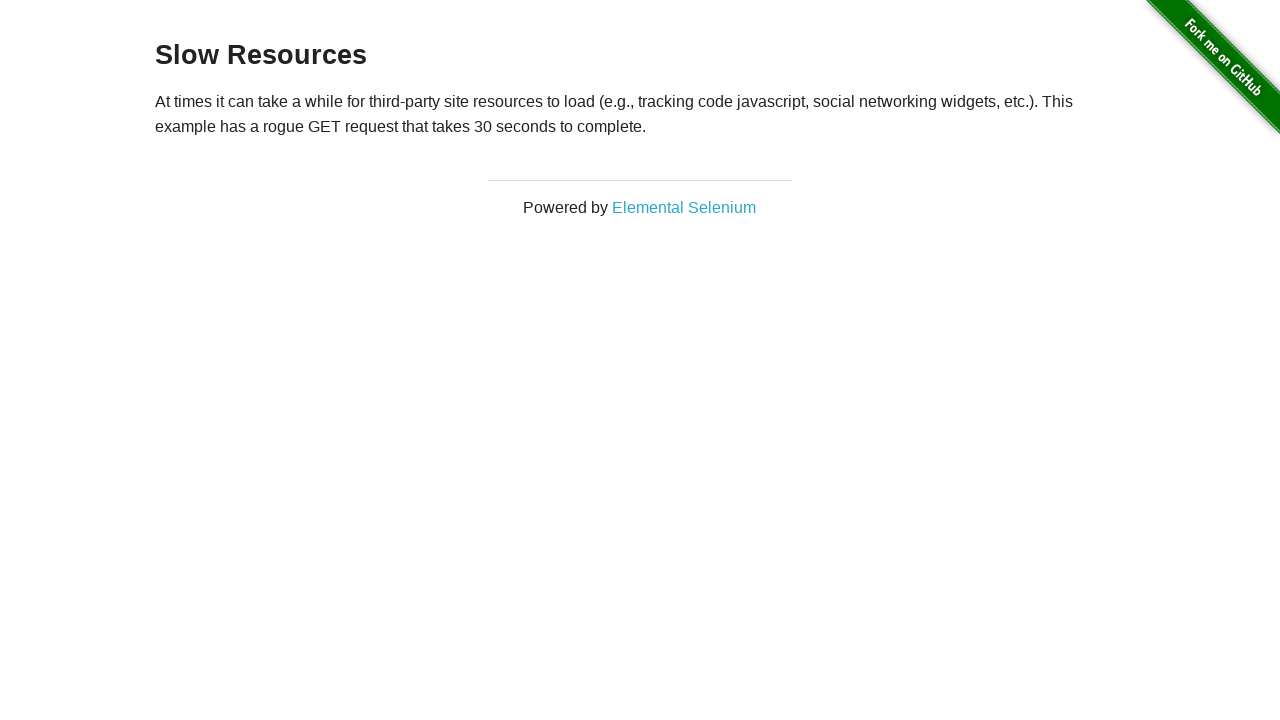